Tests JavaScript alert functionality by clicking the JS Alert button, verifying the alert text says "I am a JS Alert", accepting the alert, and verifying the alert was closed.

Starting URL: https://the-internet.herokuapp.com/javascript_alerts

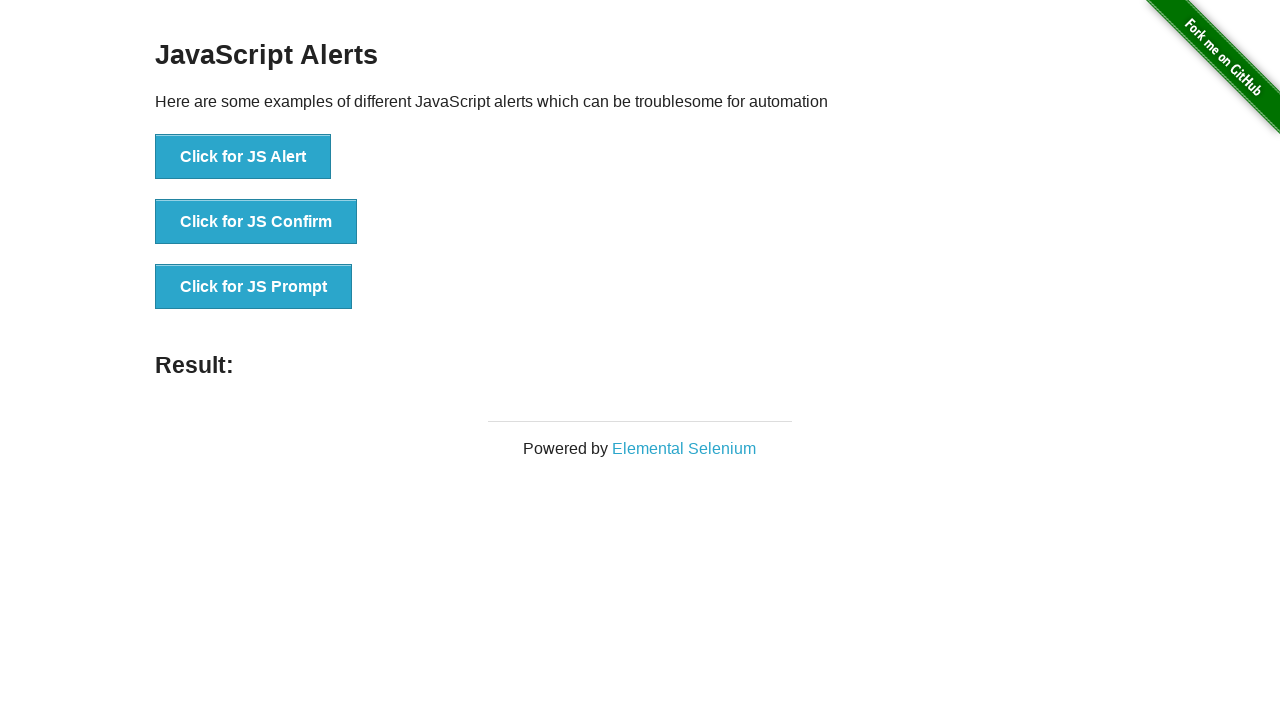

Navigated to JavaScript alerts test page
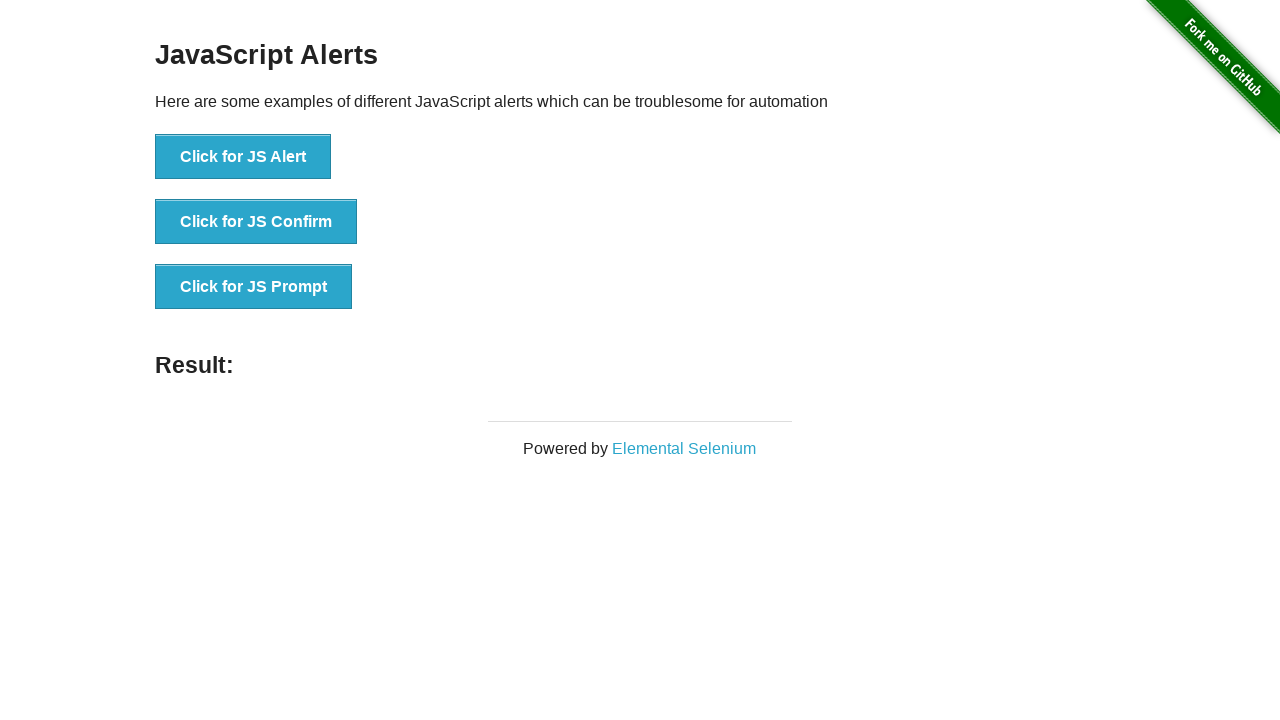

Clicked JS Alert button at (243, 157) on xpath=//*[text()='Click for JS Alert']
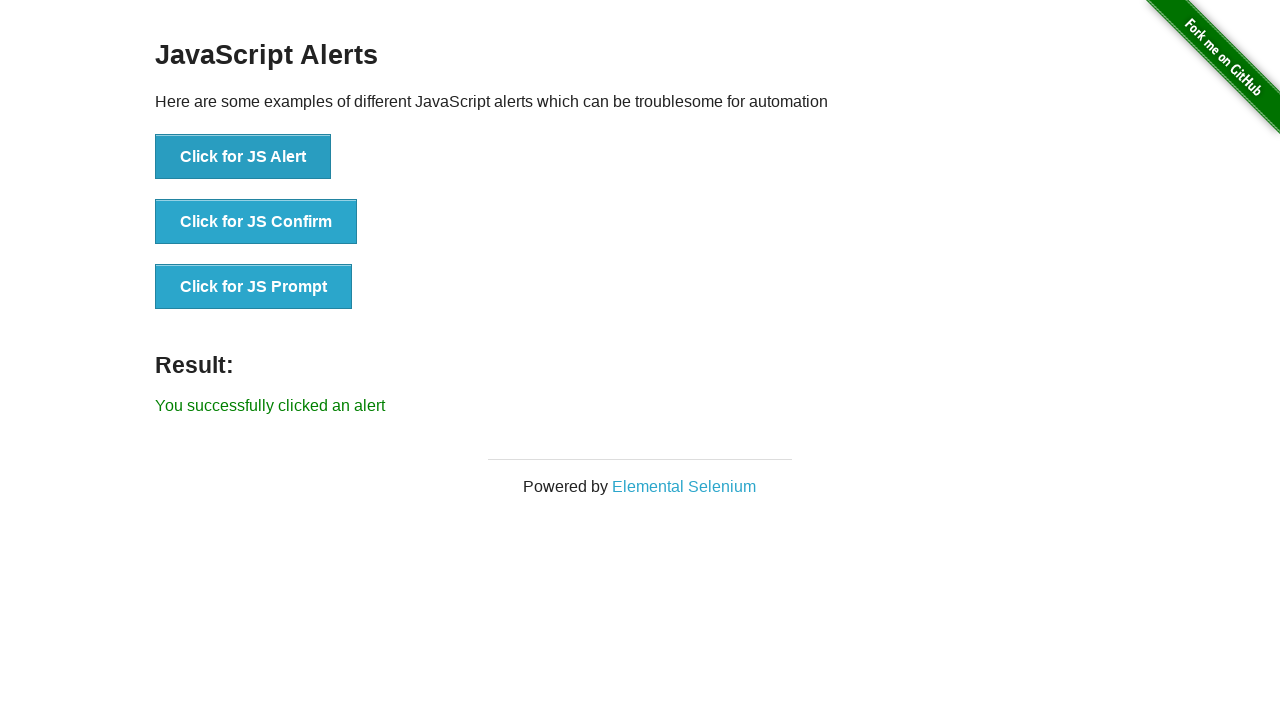

Set up dialog handler to capture and accept alert
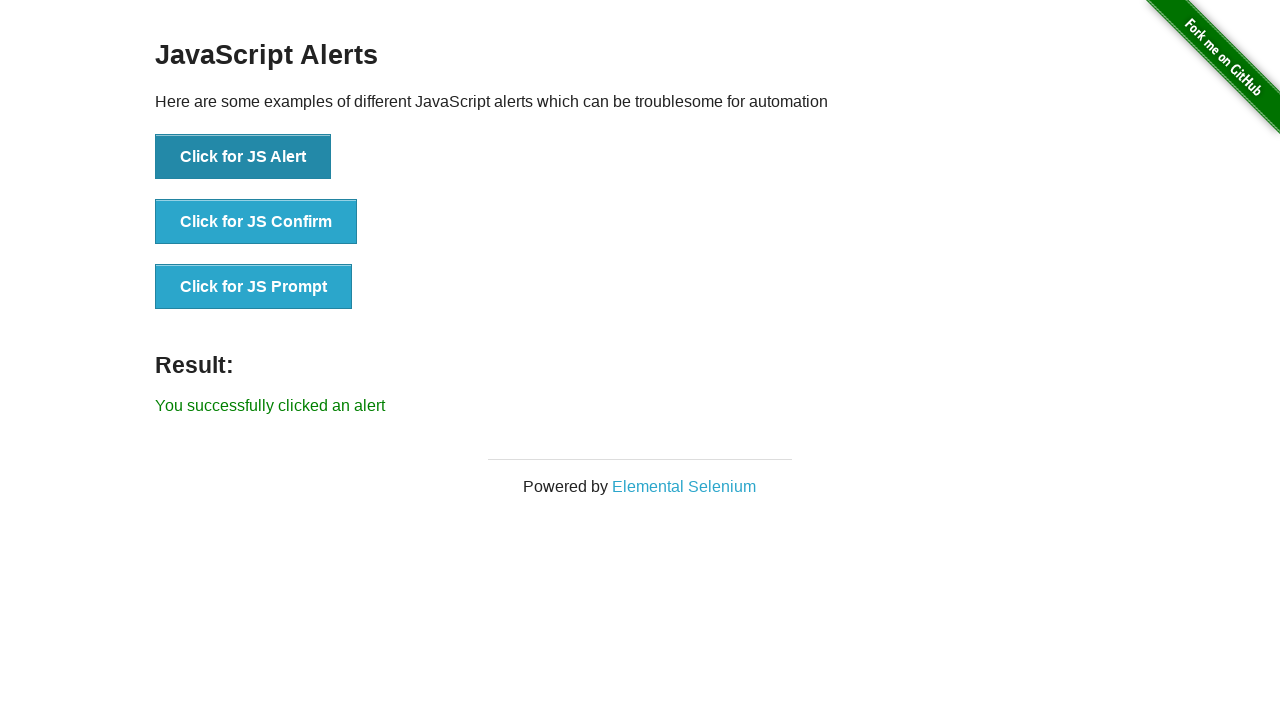

Clicked JS Alert button to trigger dialog at (243, 157) on xpath=//button[text()='Click for JS Alert']
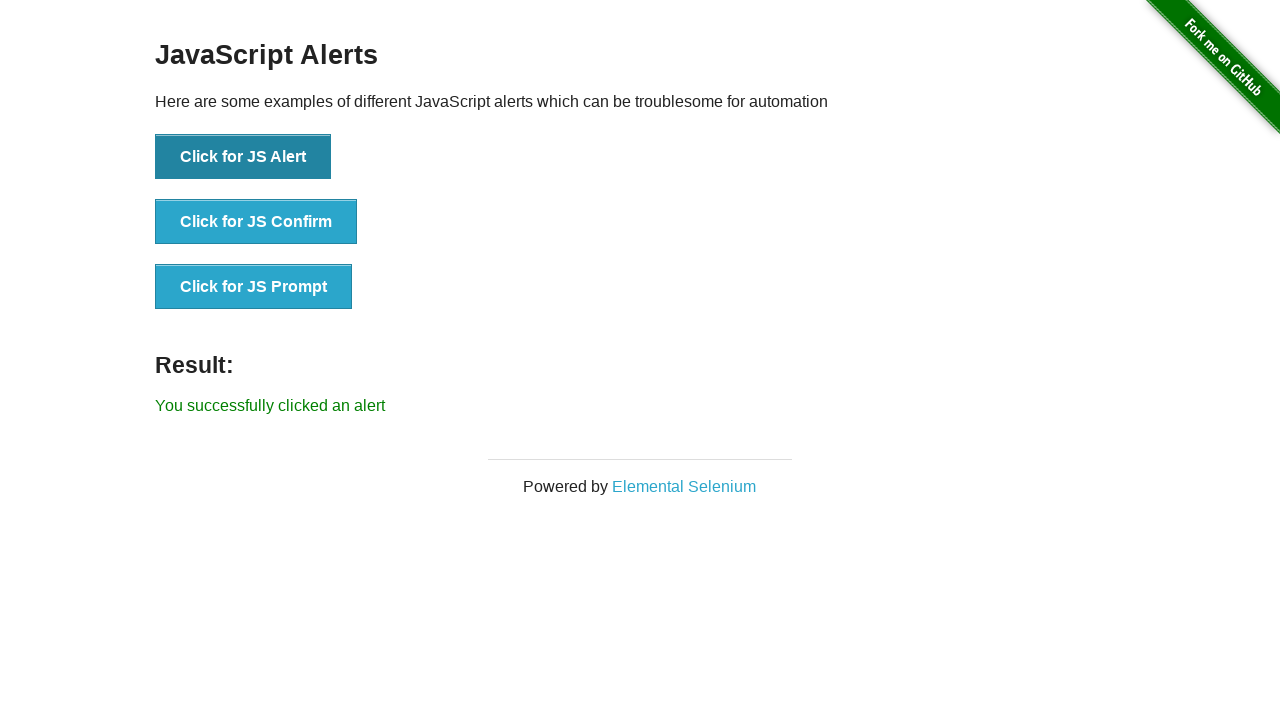

Waited for dialog to be handled
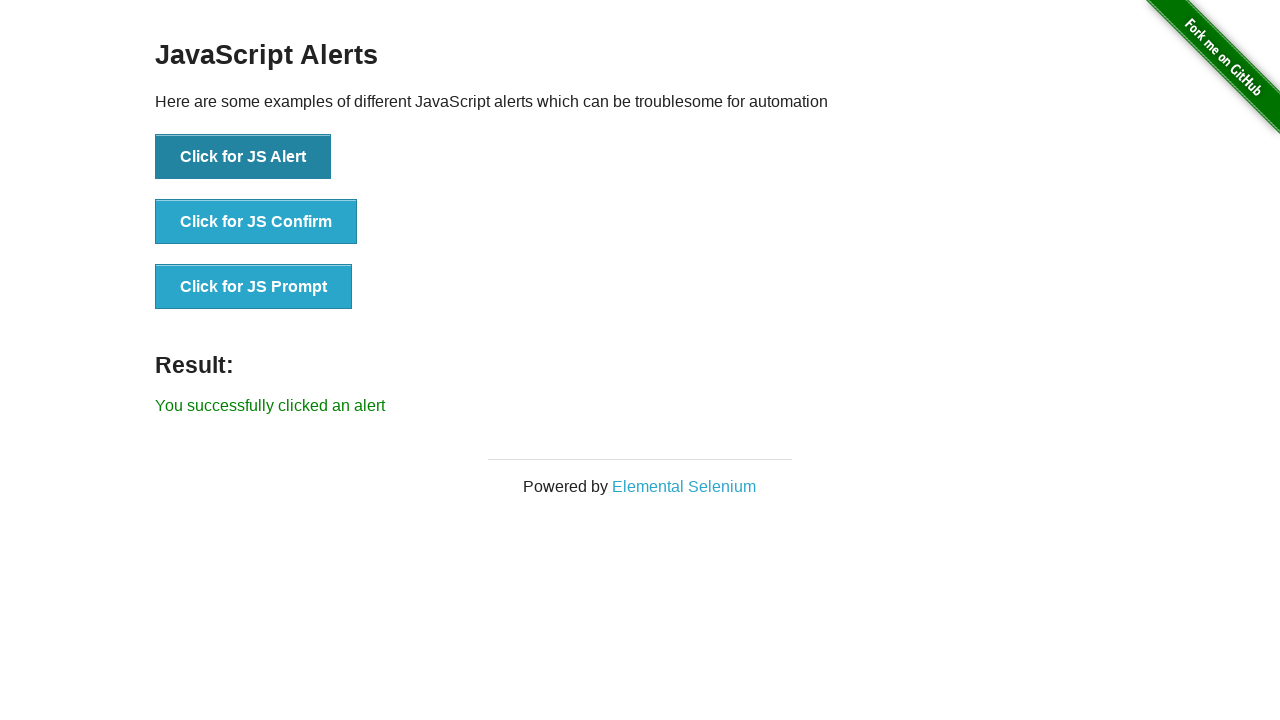

Verified alert text is 'I am a JS Alert'
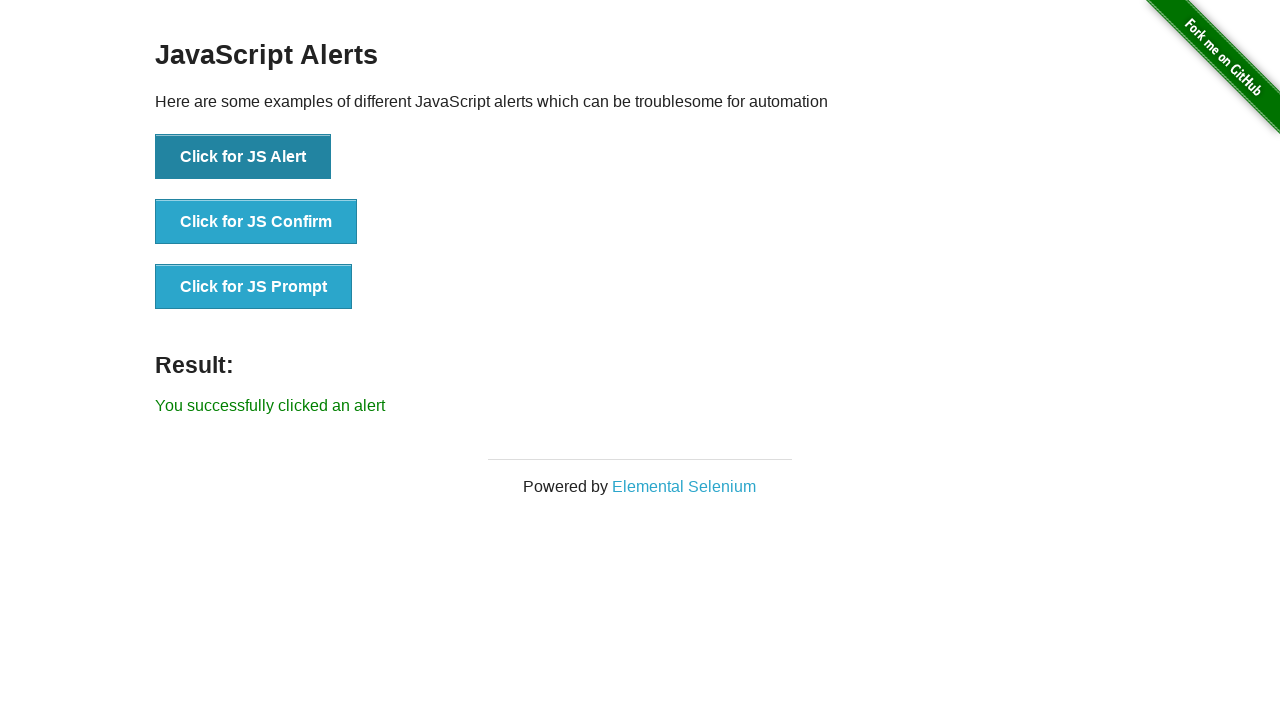

Result message element loaded
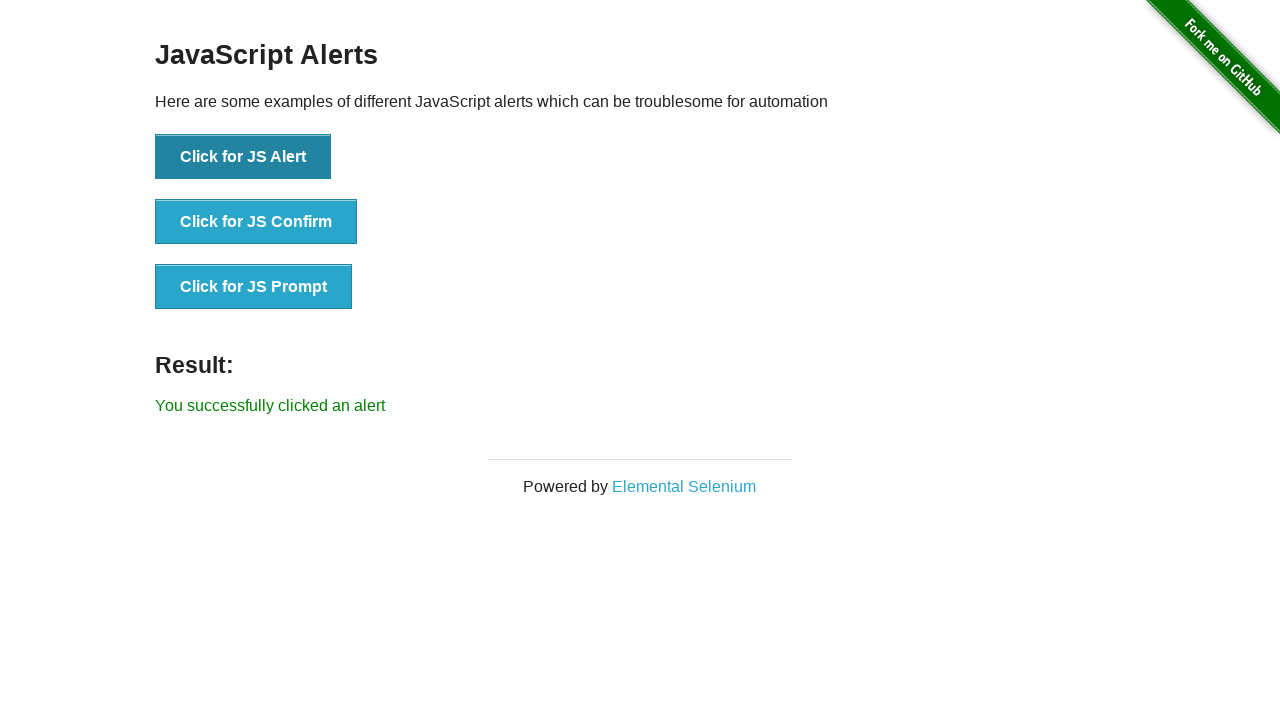

Retrieved result message text
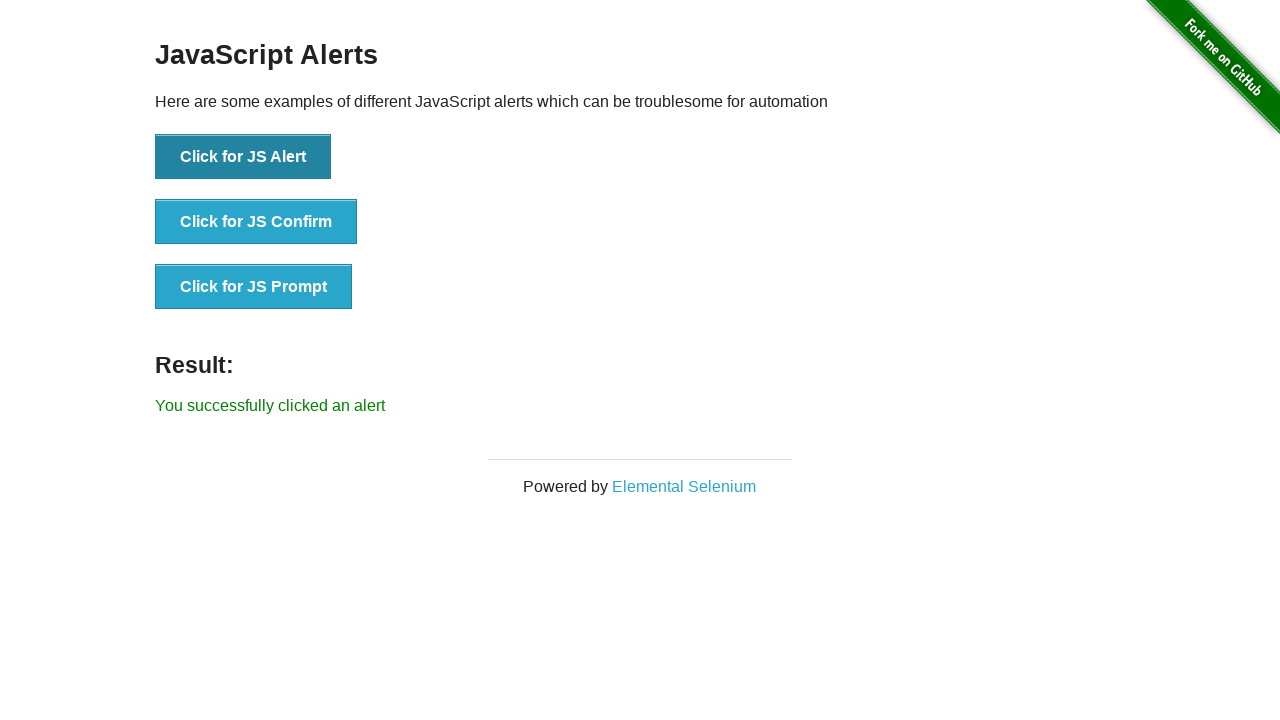

Verified result message confirms alert was accepted
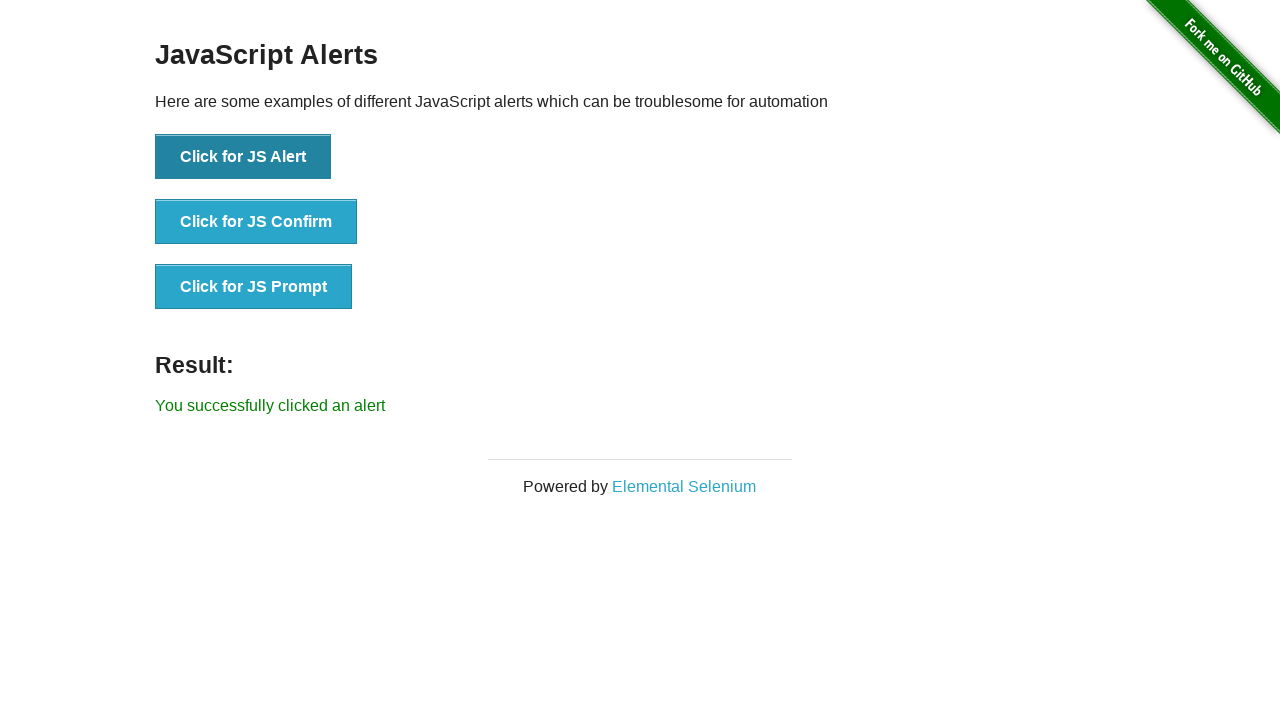

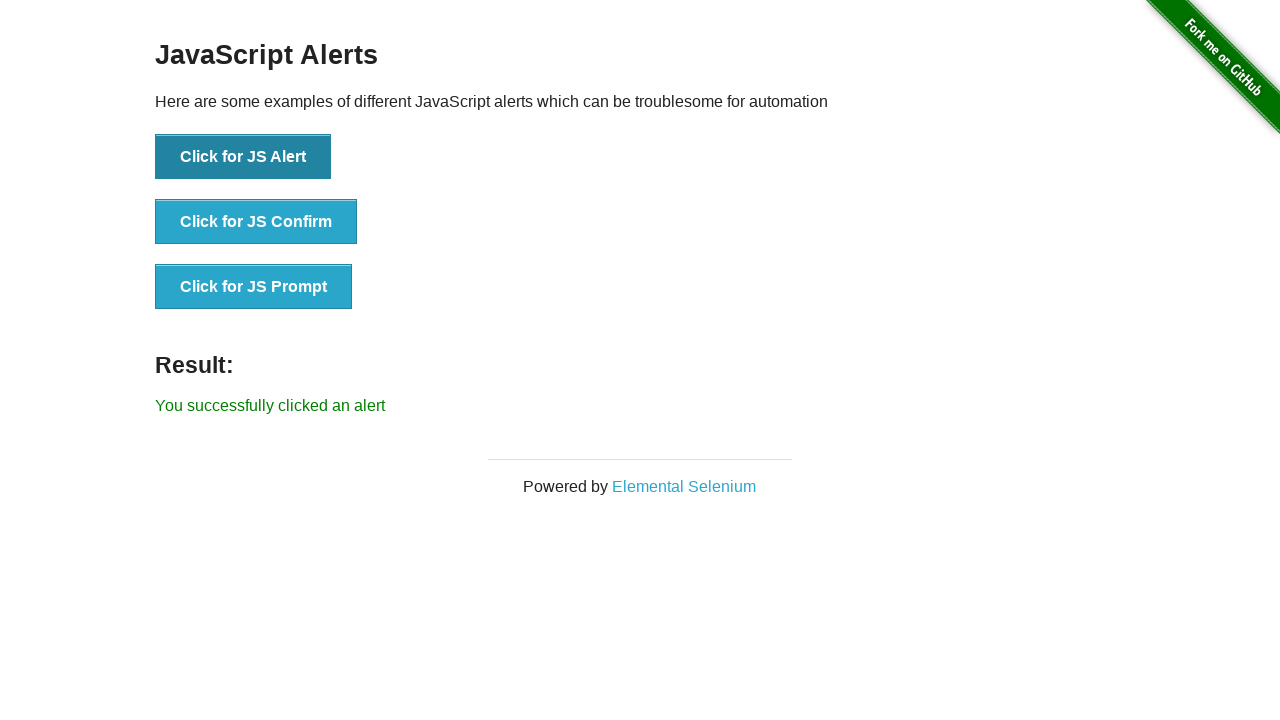